Tests that the Clear Completed button displays the correct text when items are completed

Starting URL: https://demo.playwright.dev/todomvc

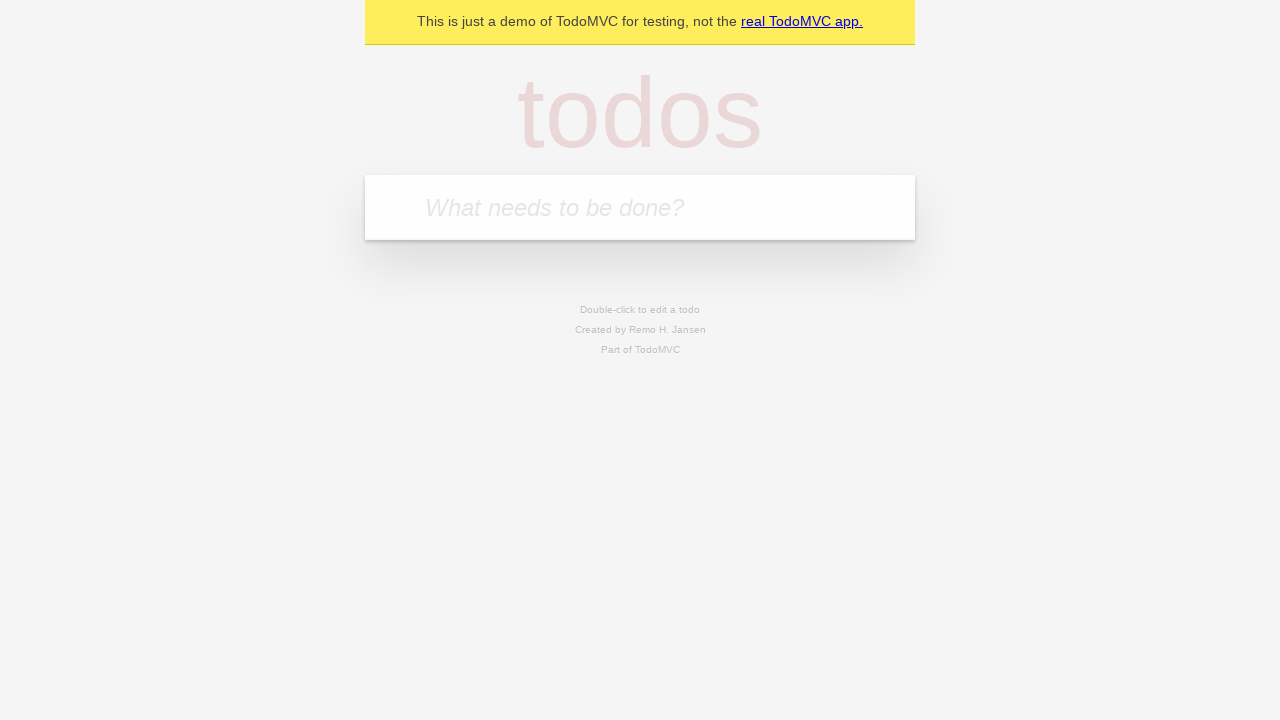

Located the 'What needs to be done?' input field
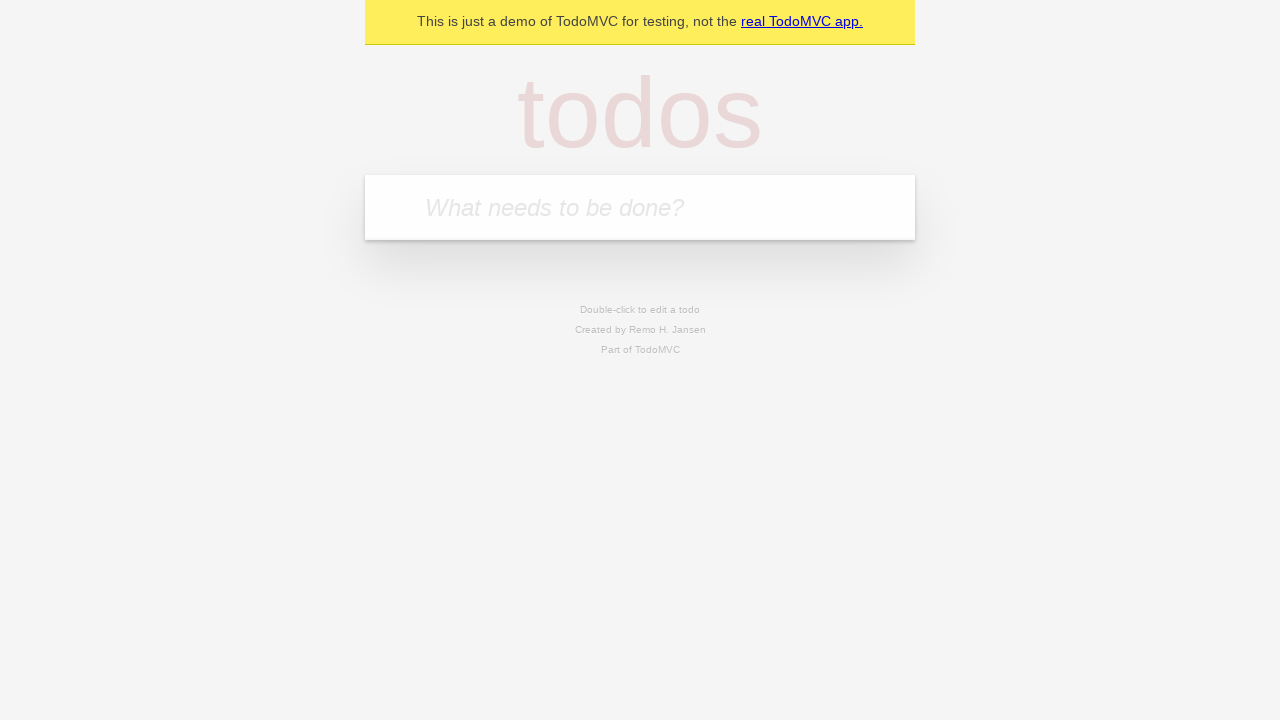

Filled input with 'buy some cheese' on internal:attr=[placeholder="What needs to be done?"i]
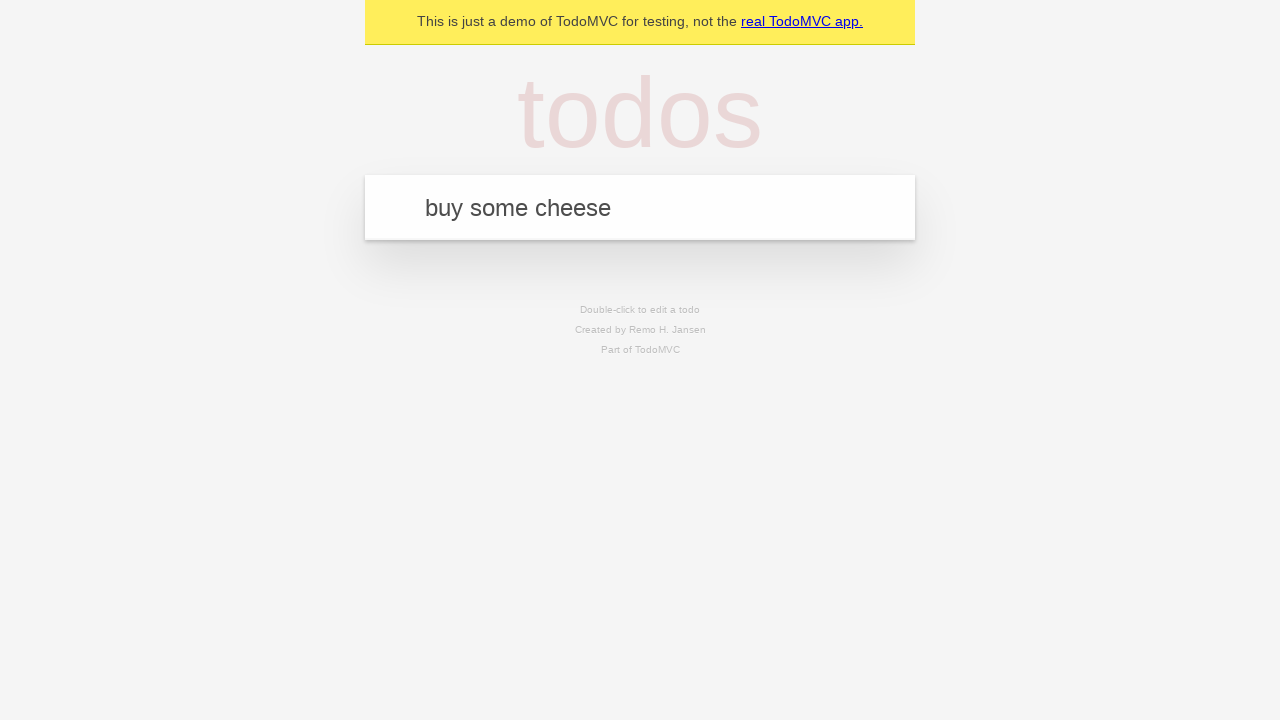

Pressed Enter to add first todo item on internal:attr=[placeholder="What needs to be done?"i]
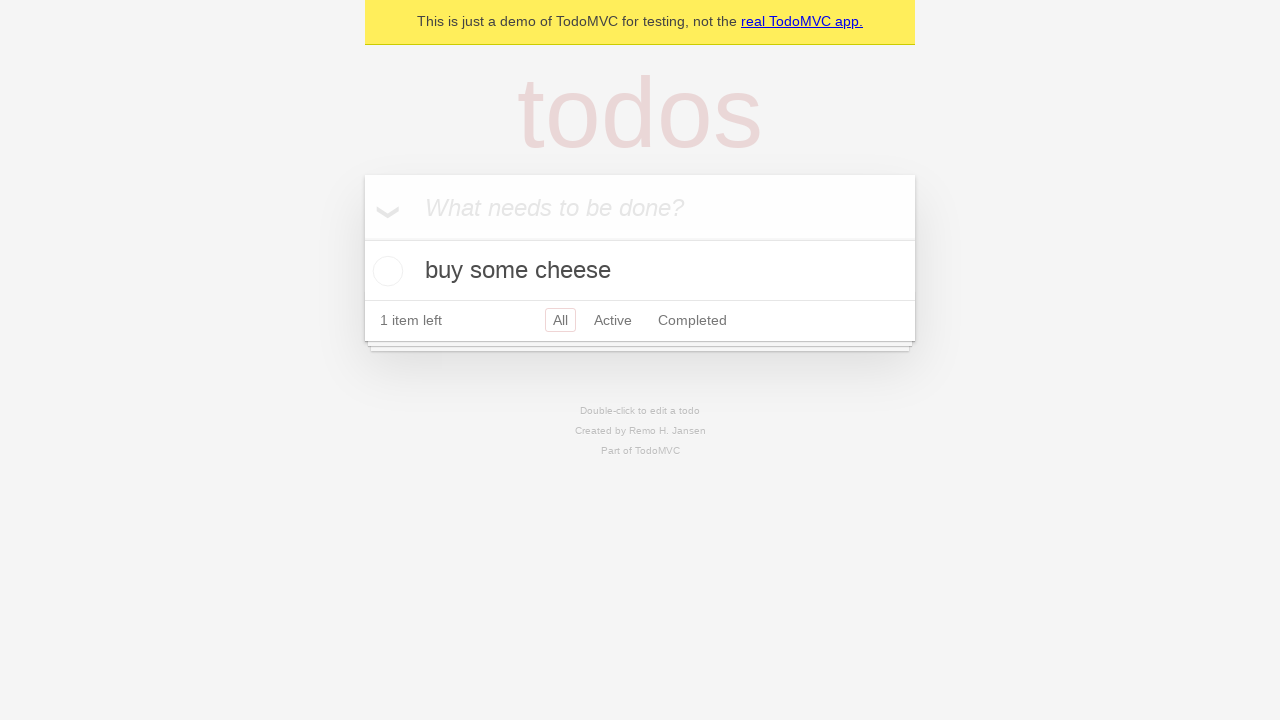

Filled input with 'feed the cat' on internal:attr=[placeholder="What needs to be done?"i]
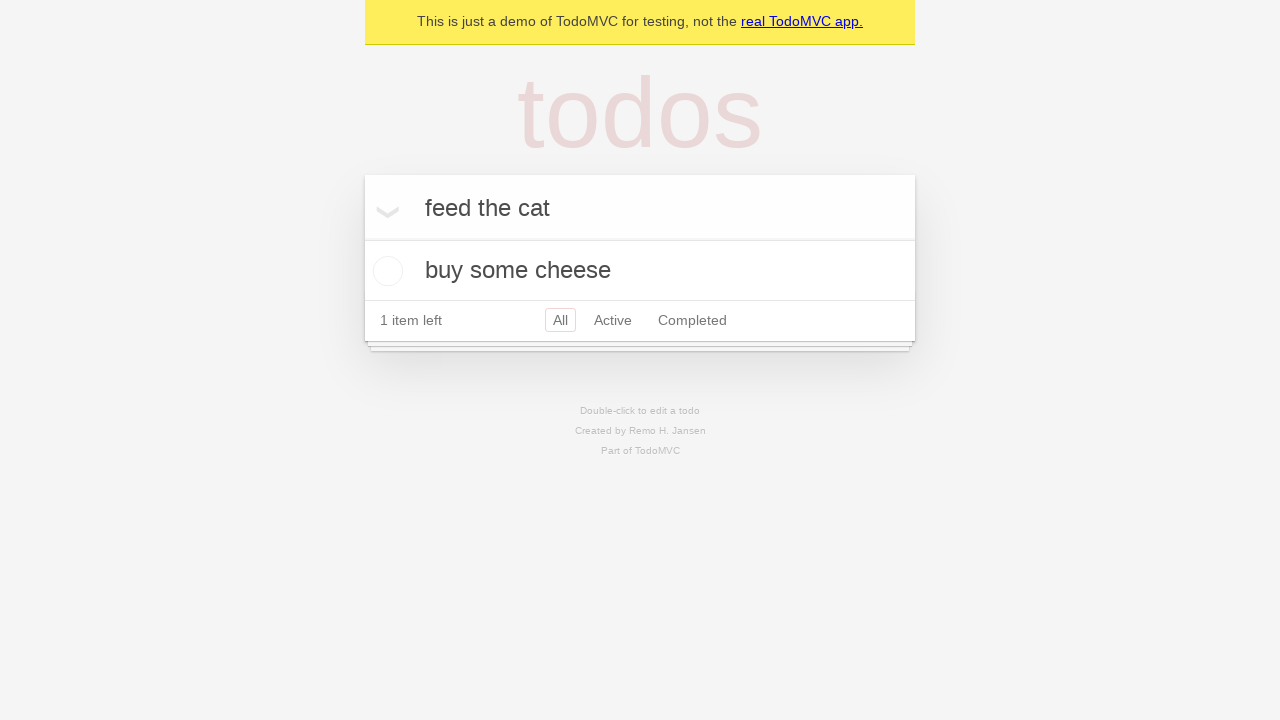

Pressed Enter to add second todo item on internal:attr=[placeholder="What needs to be done?"i]
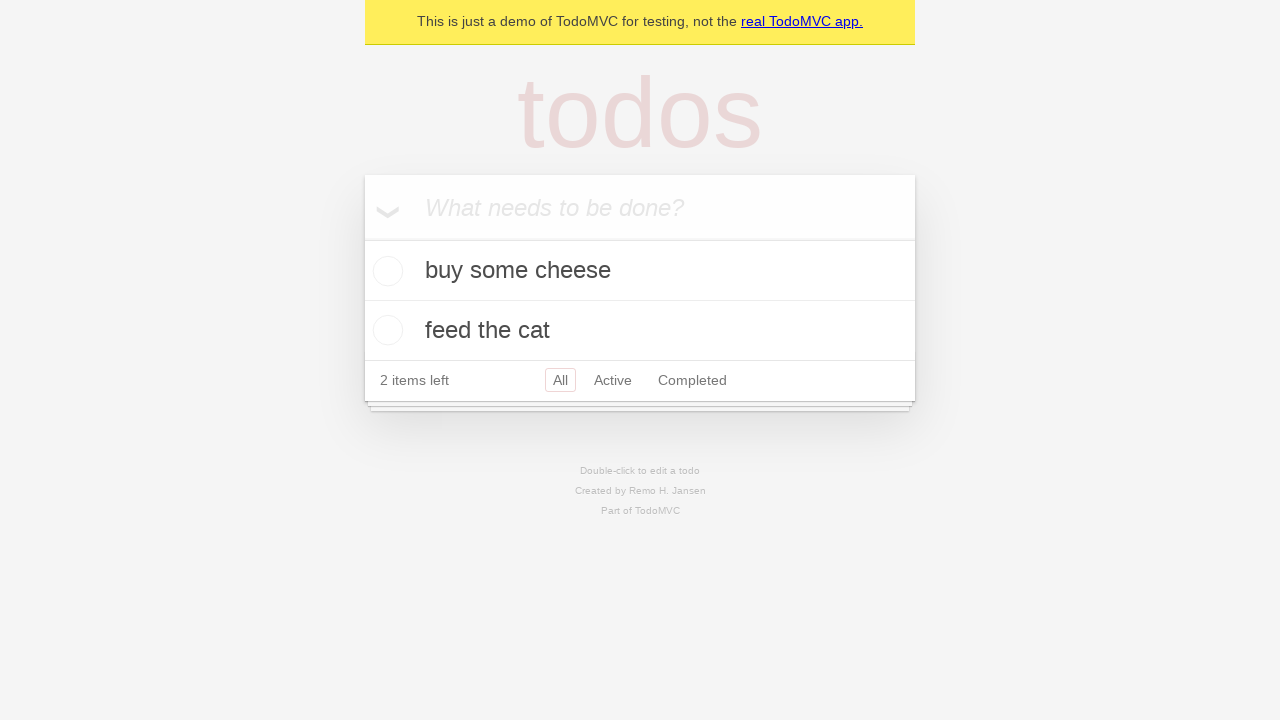

Filled input with 'book a doctors appointment' on internal:attr=[placeholder="What needs to be done?"i]
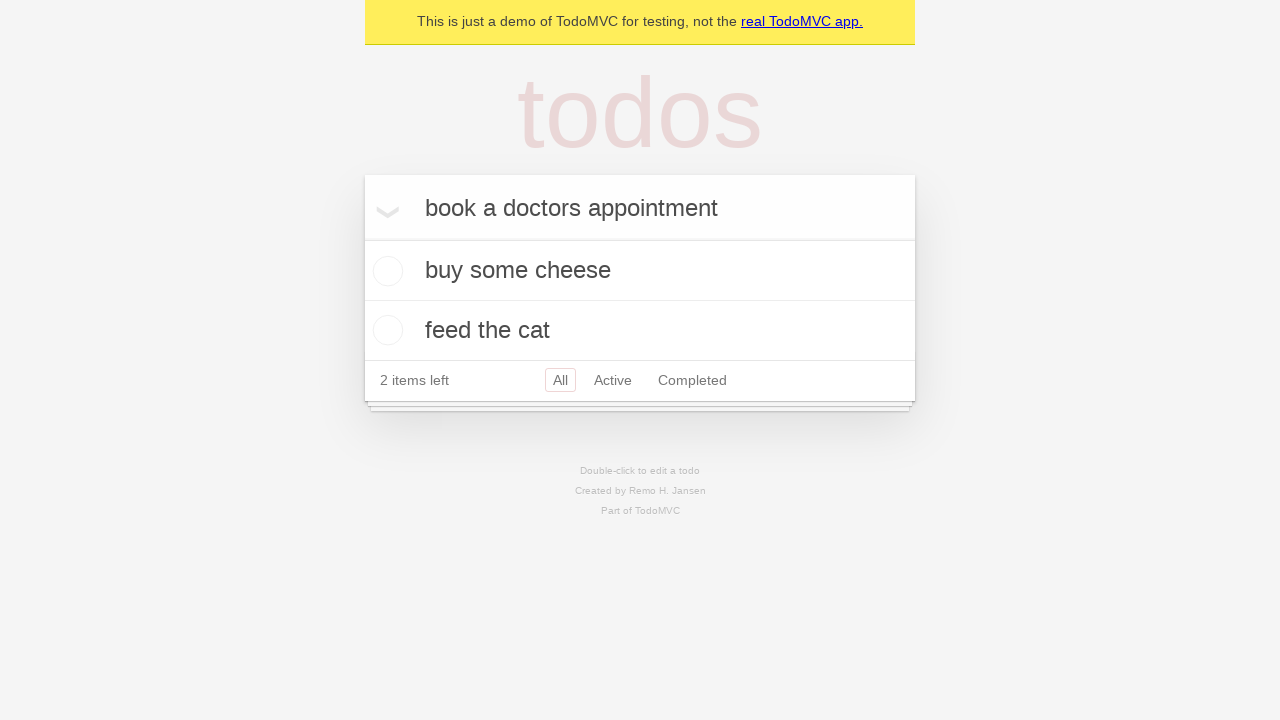

Pressed Enter to add third todo item on internal:attr=[placeholder="What needs to be done?"i]
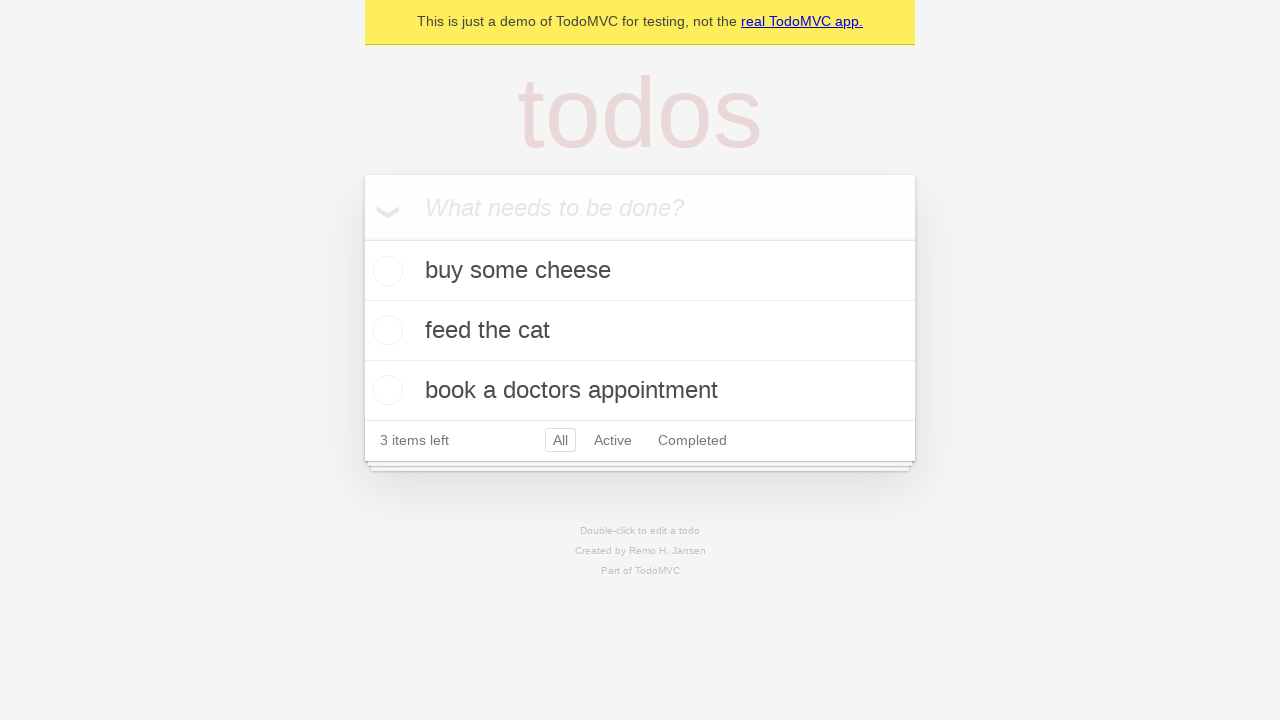

Checked the first todo item as completed at (385, 271) on .todo-list li .toggle >> nth=0
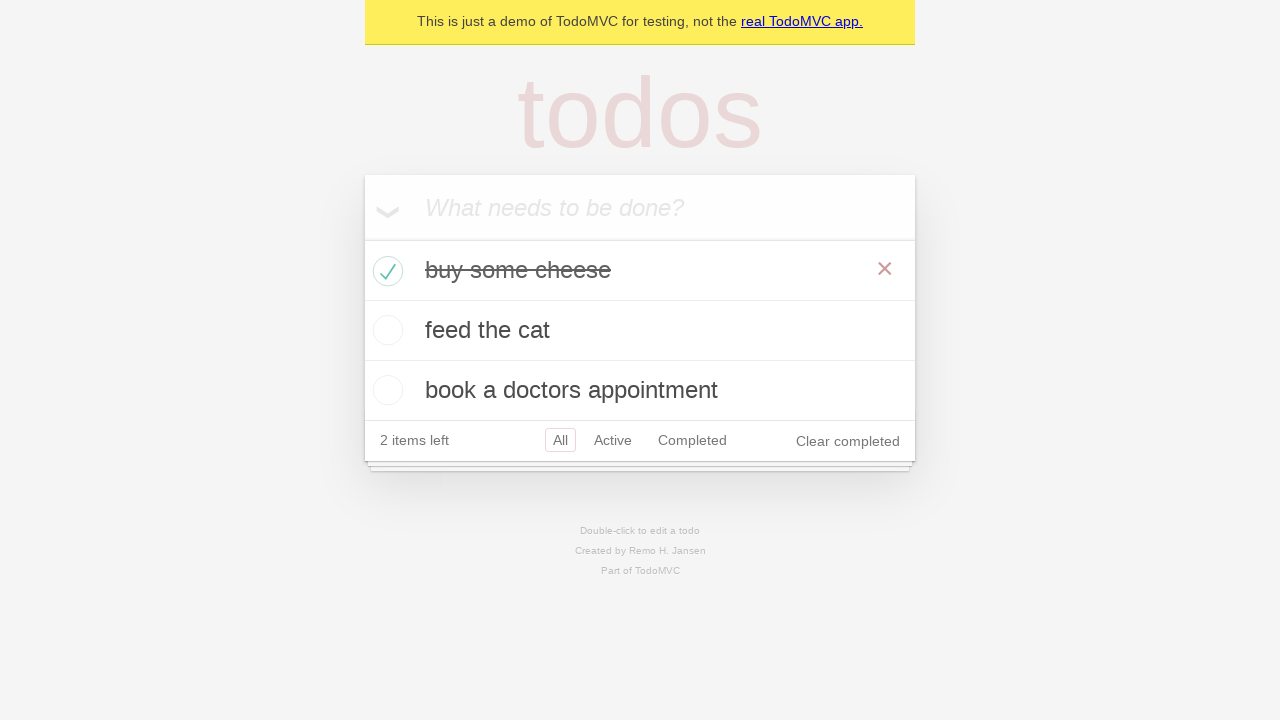

Waited for and verified 'Clear completed' button is visible
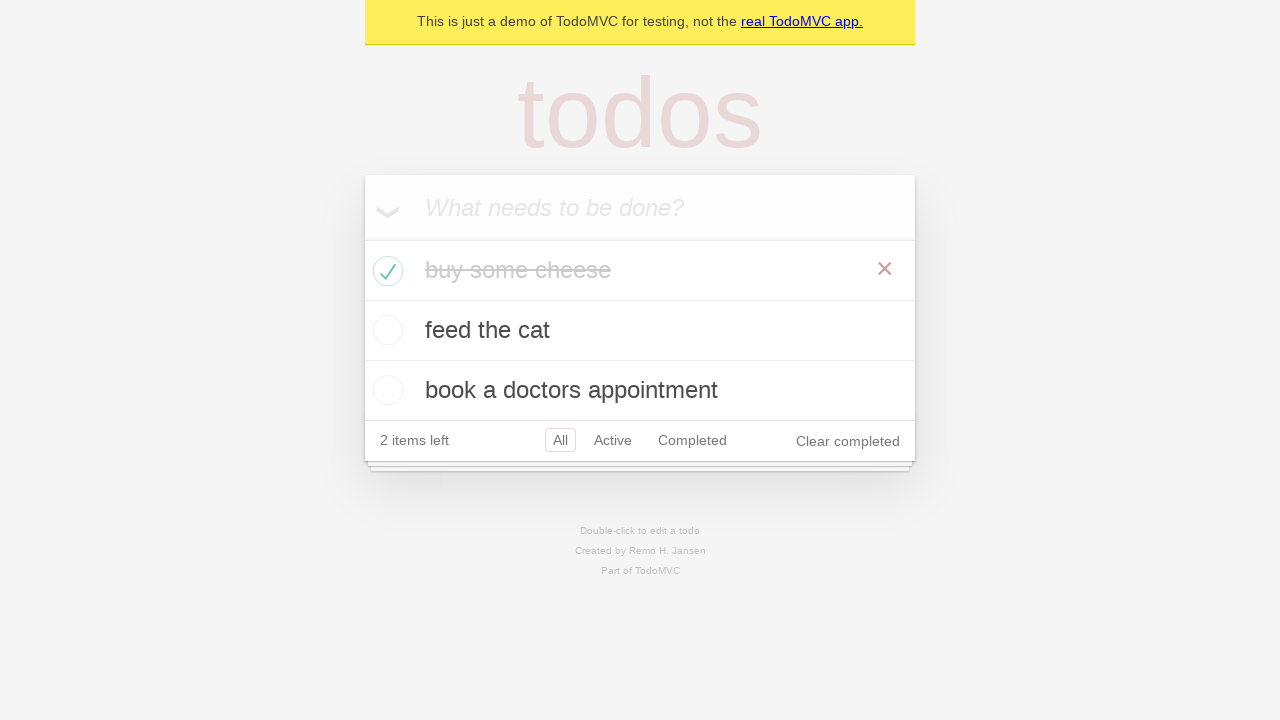

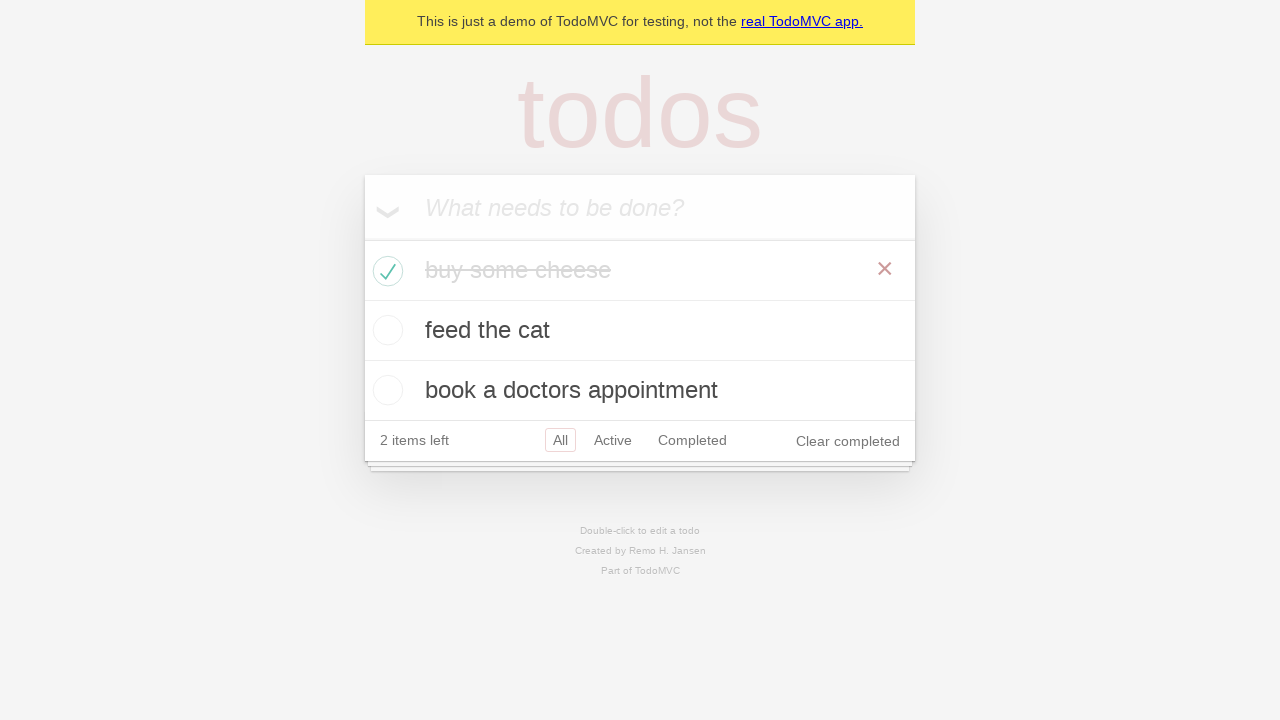